Tests that the Clear completed button displays correct text when items are completed

Starting URL: https://demo.playwright.dev/todomvc

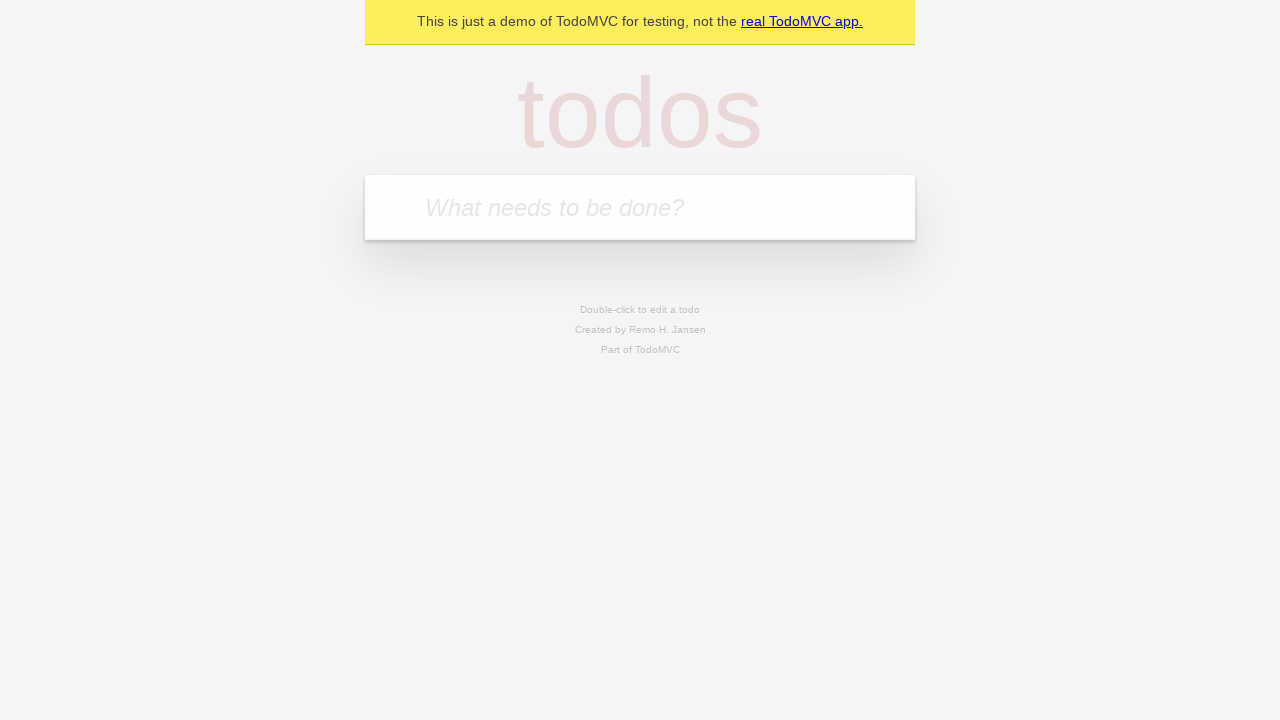

Filled todo input with 'buy some cheese' on internal:attr=[placeholder="What needs to be done?"i]
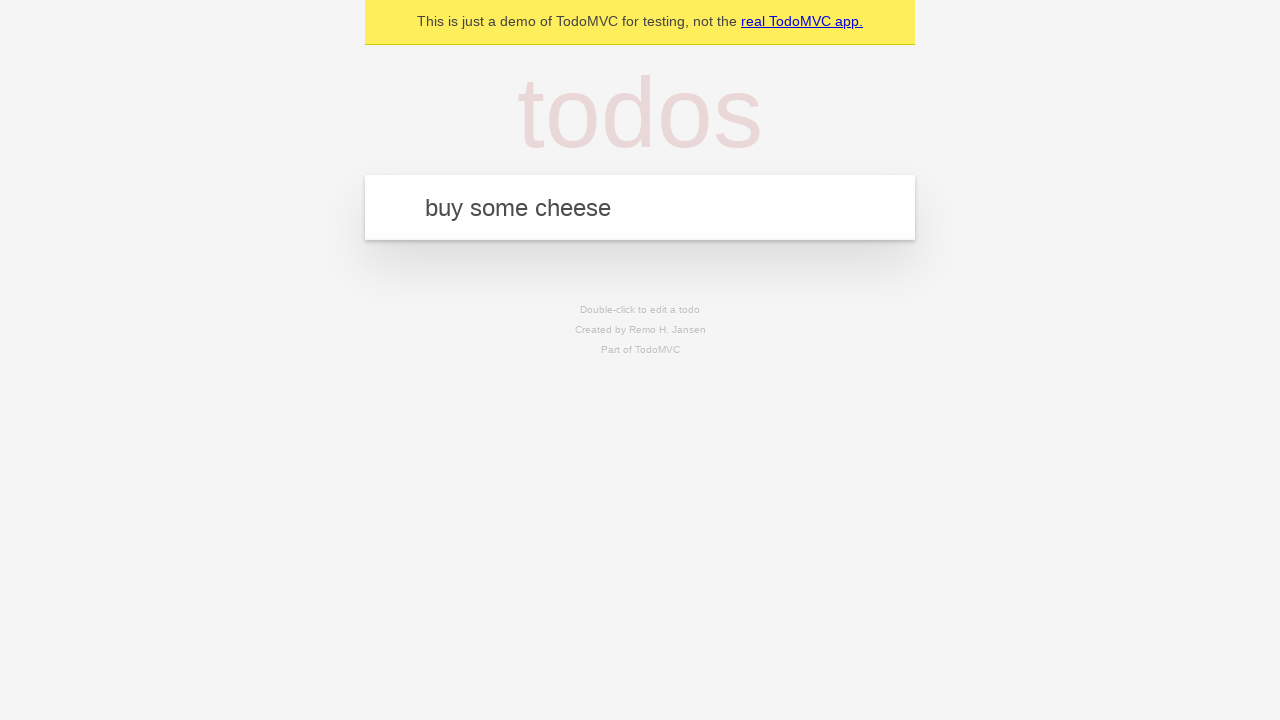

Pressed Enter to add first todo on internal:attr=[placeholder="What needs to be done?"i]
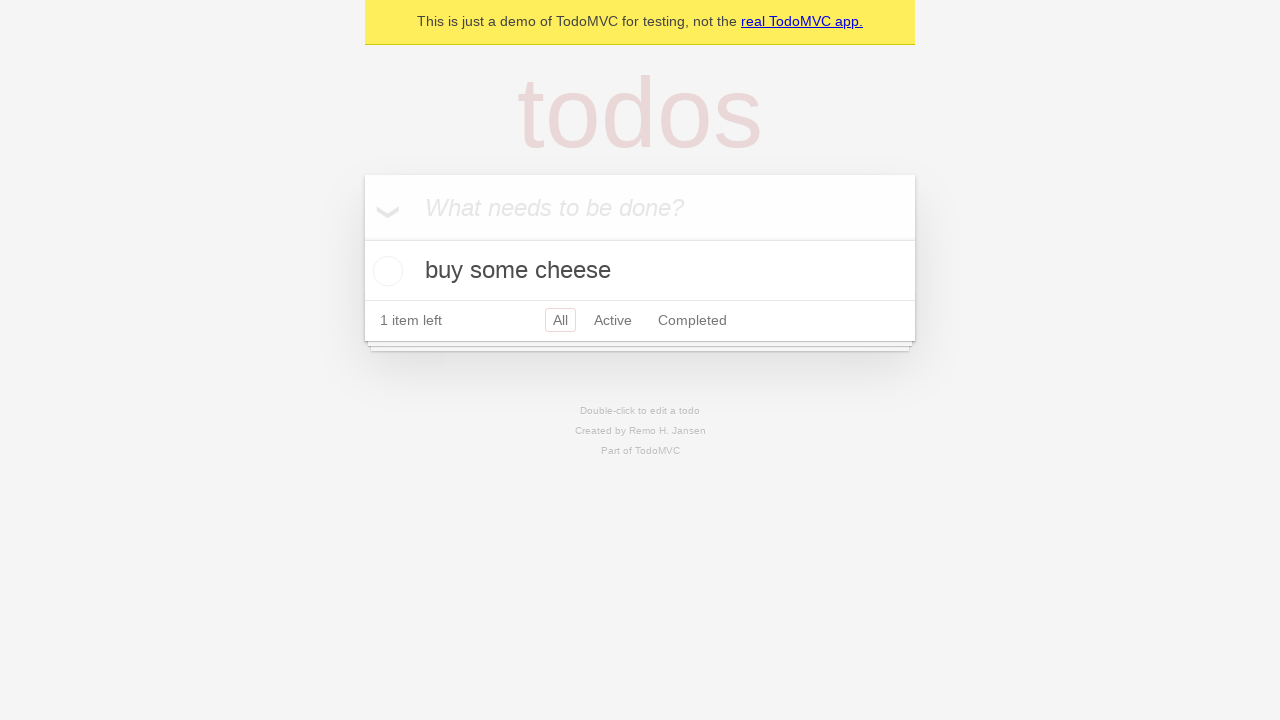

Filled todo input with 'feed the cat' on internal:attr=[placeholder="What needs to be done?"i]
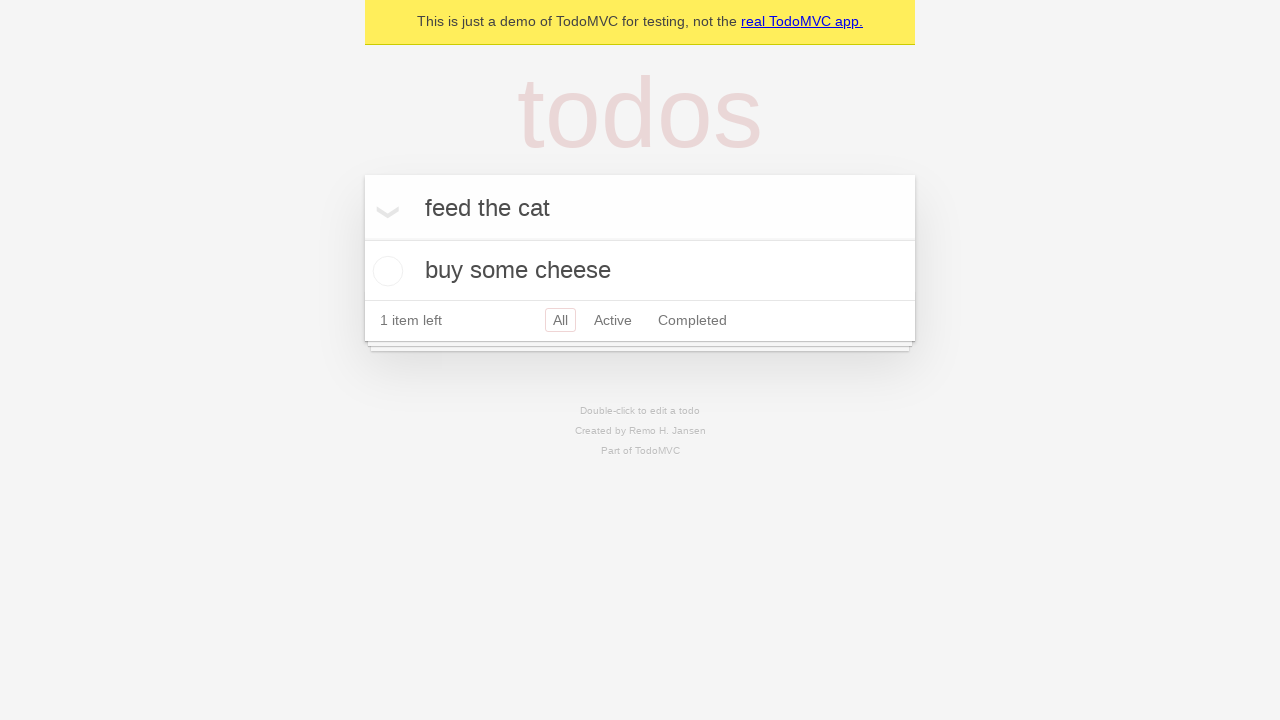

Pressed Enter to add second todo on internal:attr=[placeholder="What needs to be done?"i]
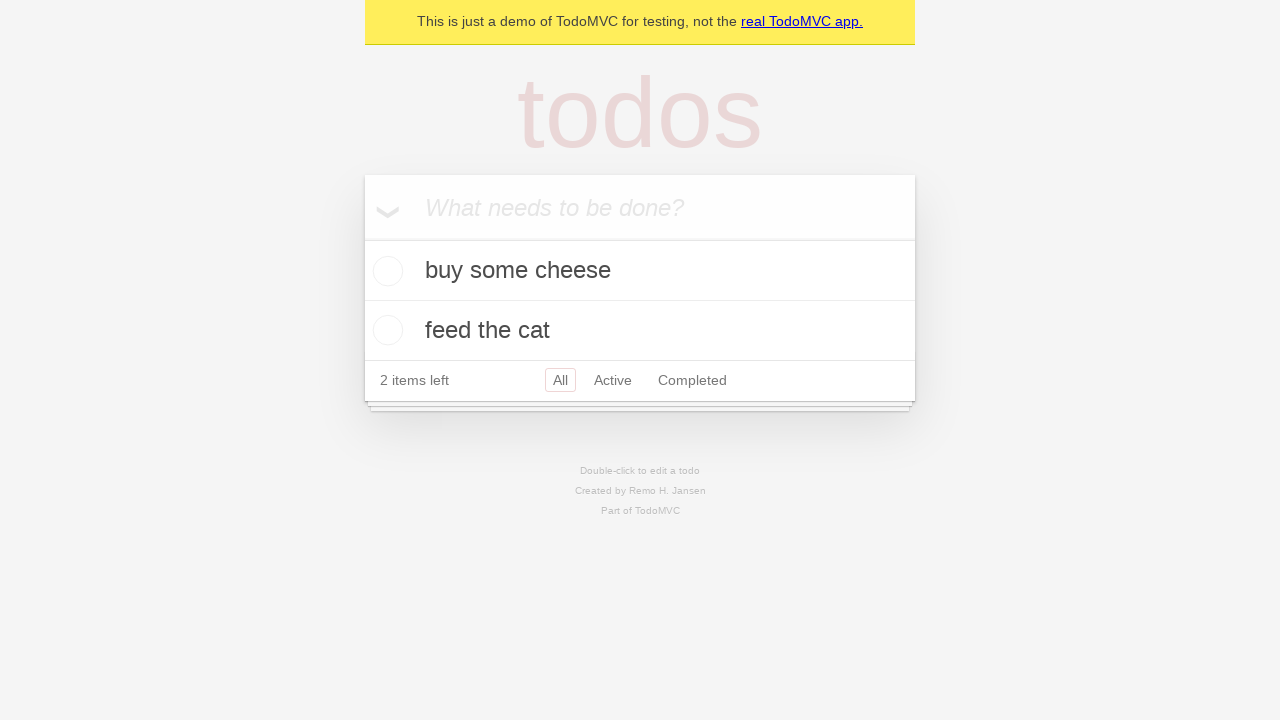

Filled todo input with 'book a doctors appointment' on internal:attr=[placeholder="What needs to be done?"i]
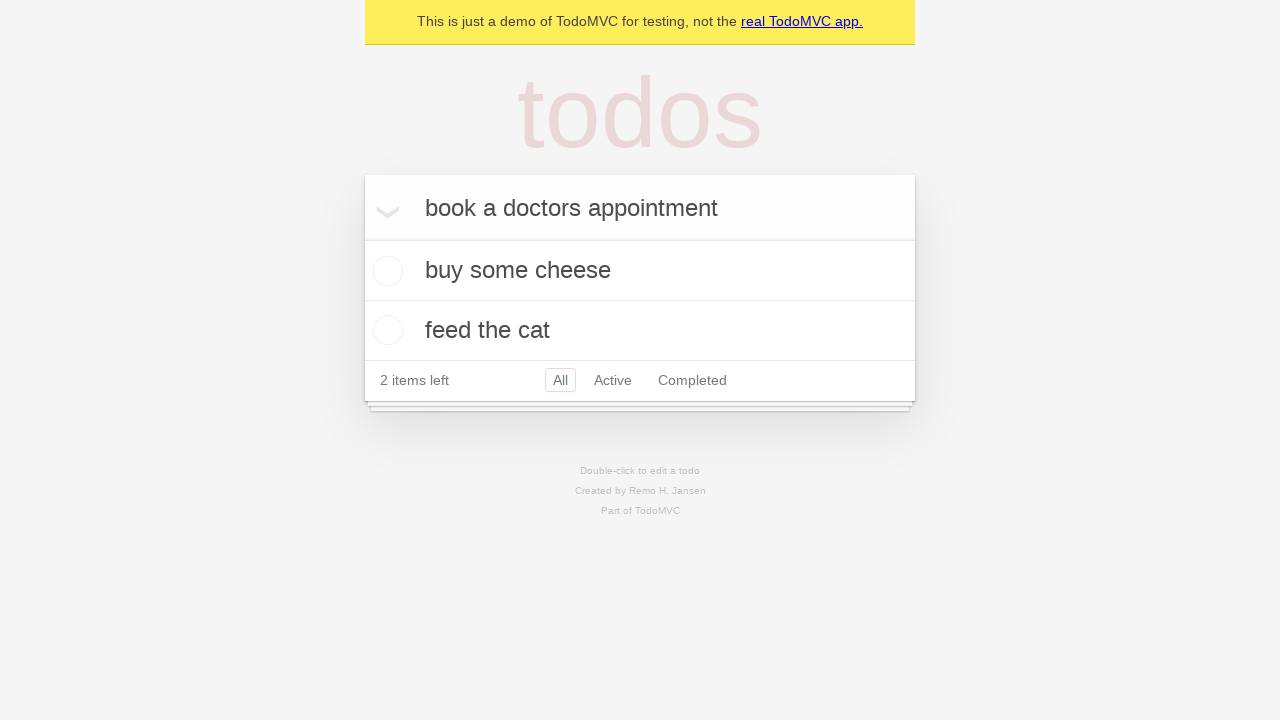

Pressed Enter to add third todo on internal:attr=[placeholder="What needs to be done?"i]
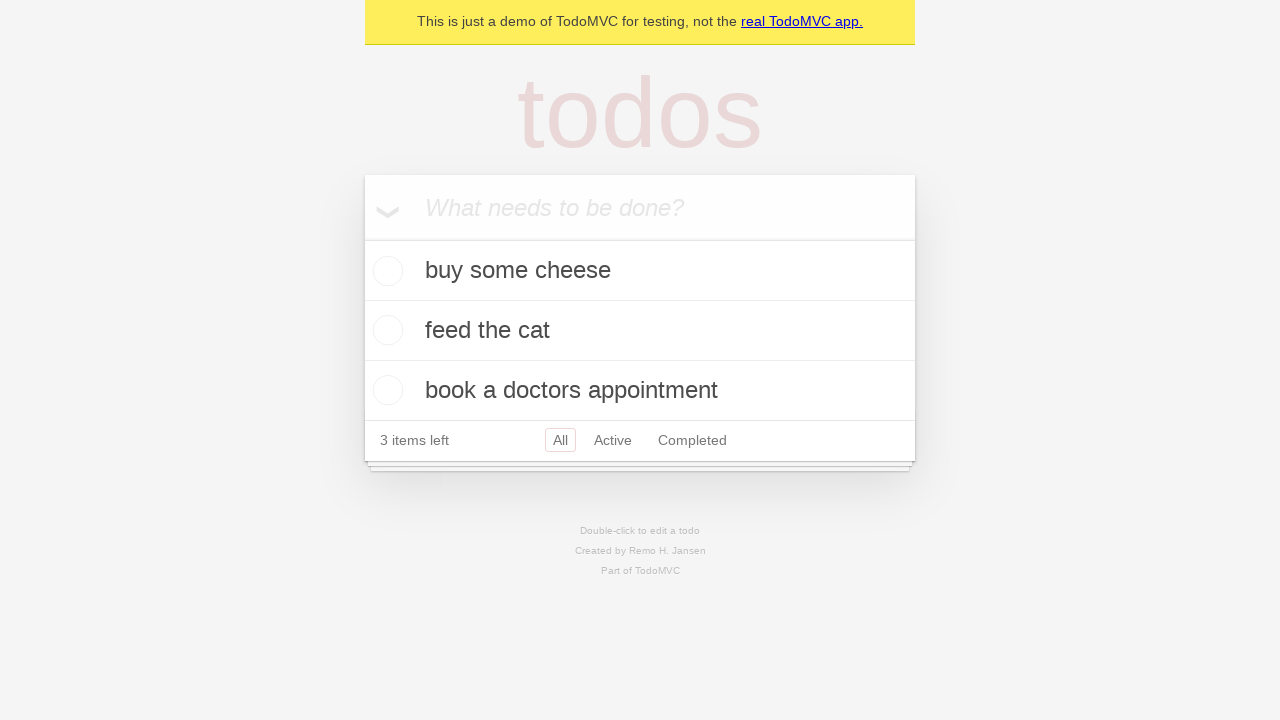

Checked the first todo item at (385, 271) on .todo-list li .toggle >> nth=0
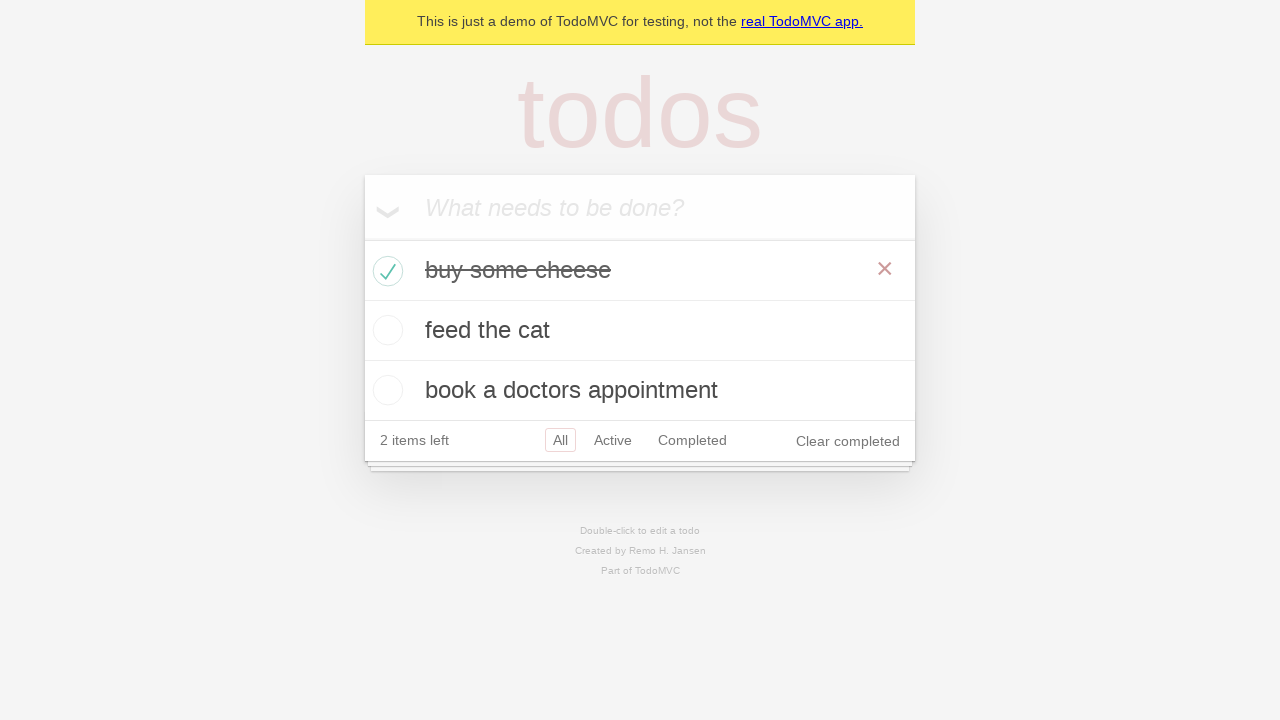

Clear completed button appeared after marking item as complete
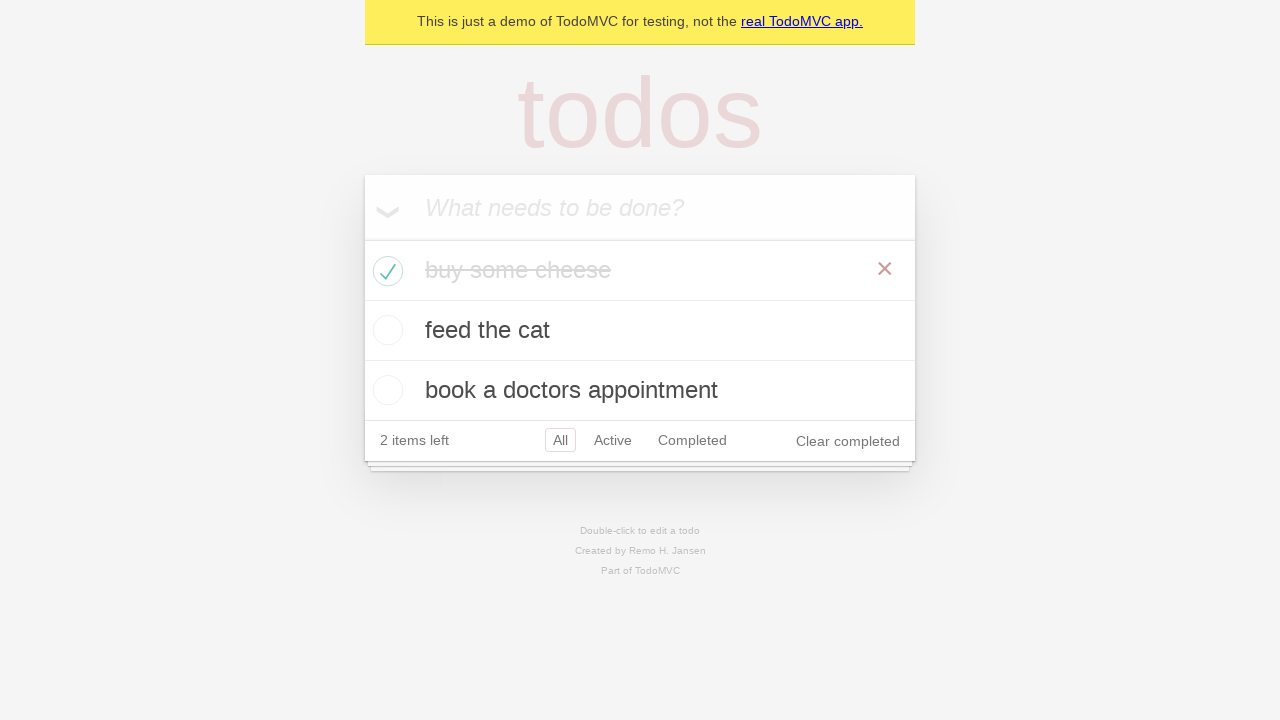

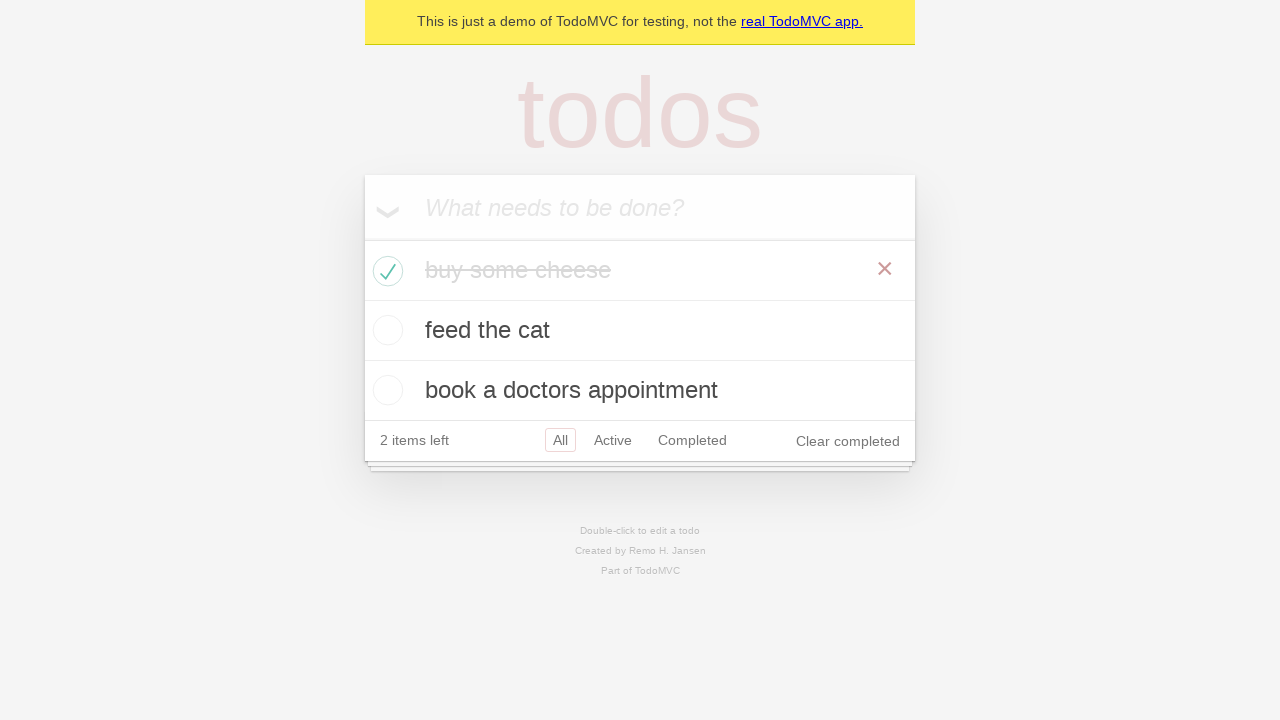